Tests the download button functionality on the Upload and Download page

Starting URL: https://demoqa.com/webtables

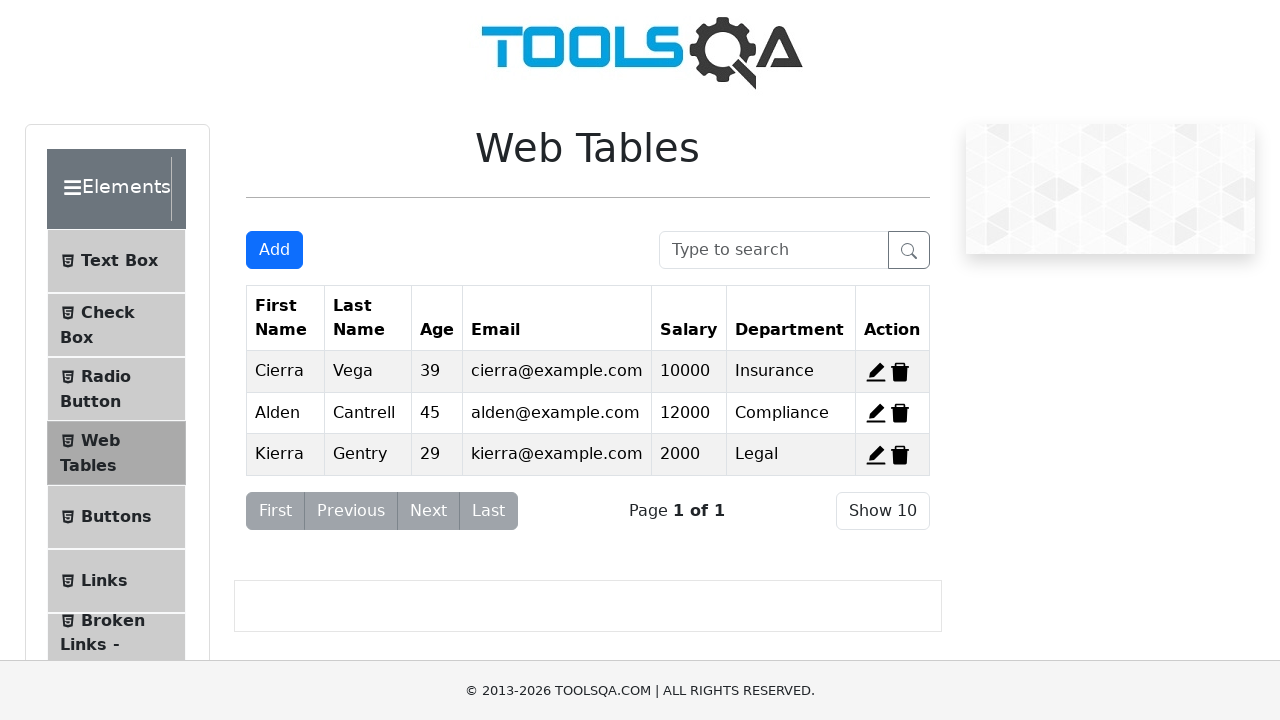

Scrolled down 500 pixels to reveal menu items
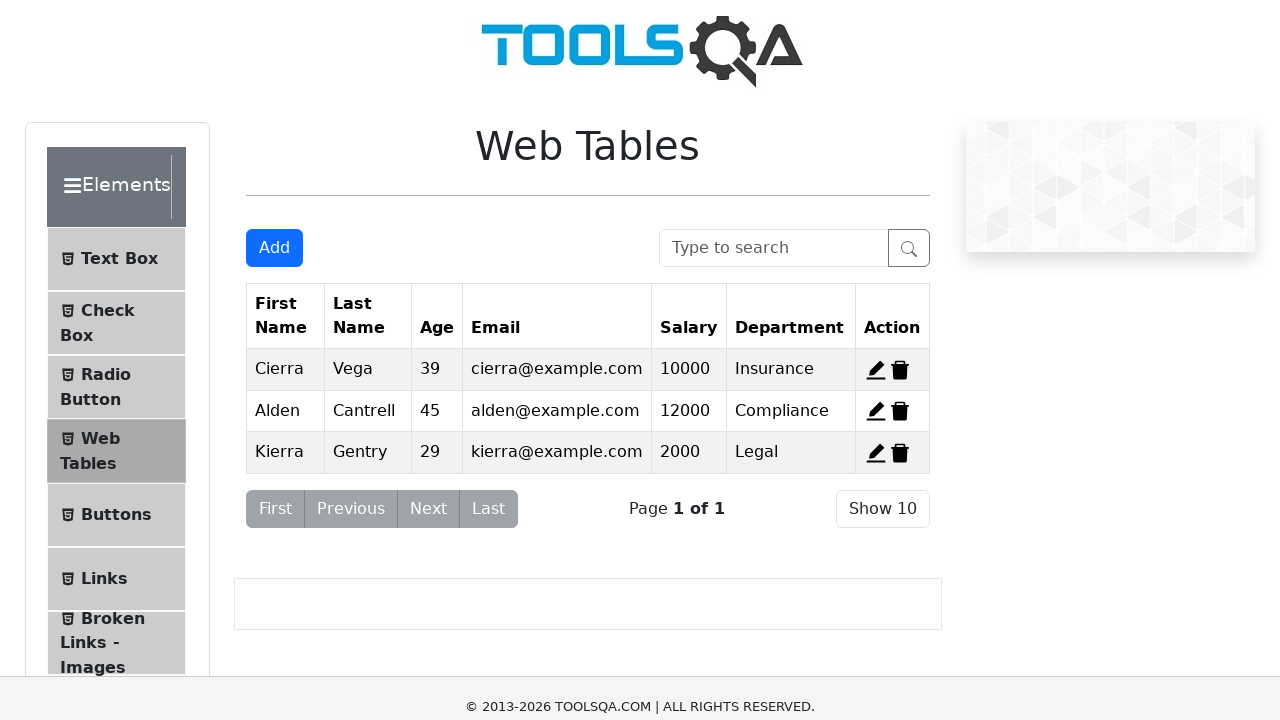

Clicked on Upload and Download menu item at (112, 184) on xpath=//*[text()='Upload and Download']
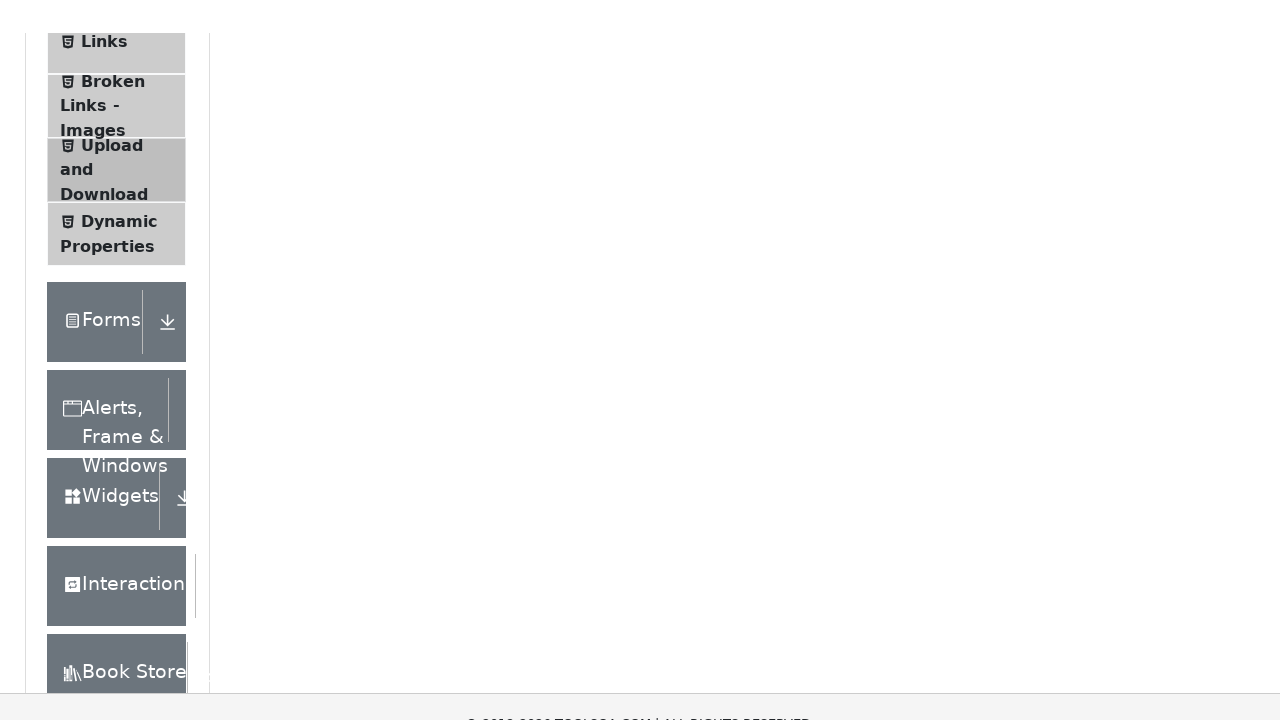

Waited 3 seconds for Upload and Download page to load
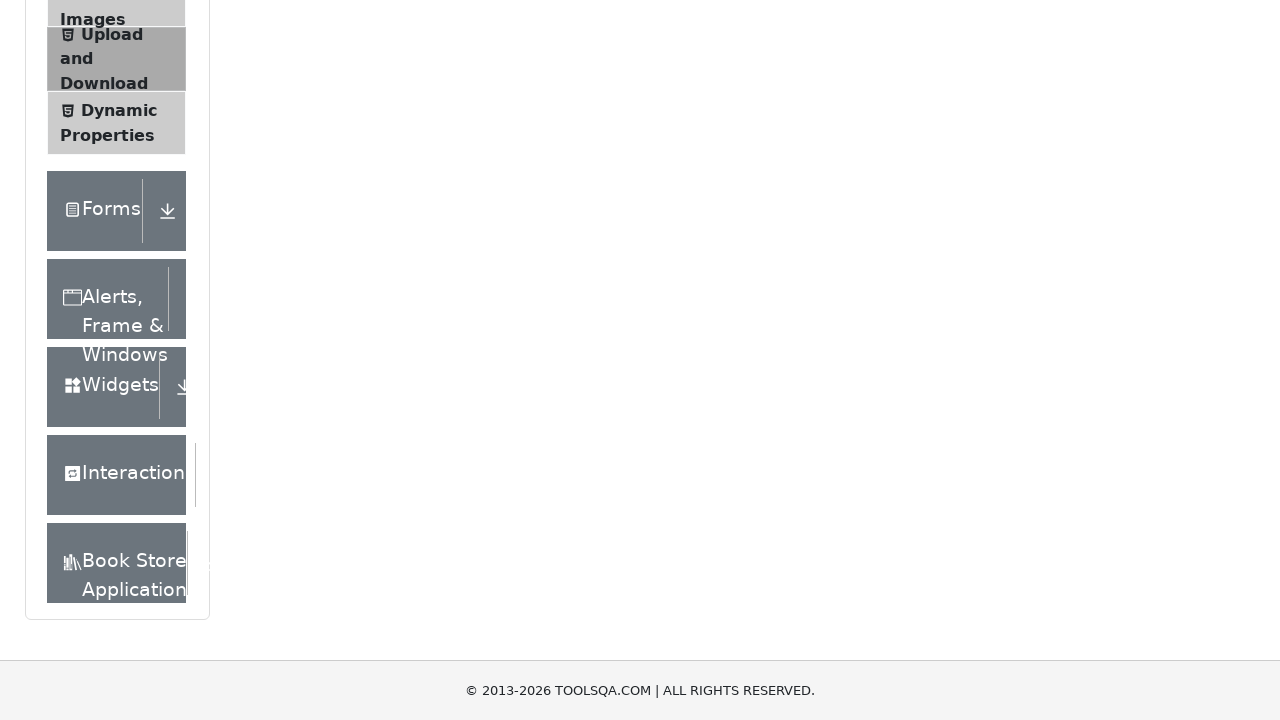

Clicked the download button to test download functionality at (286, 242) on #downloadButton
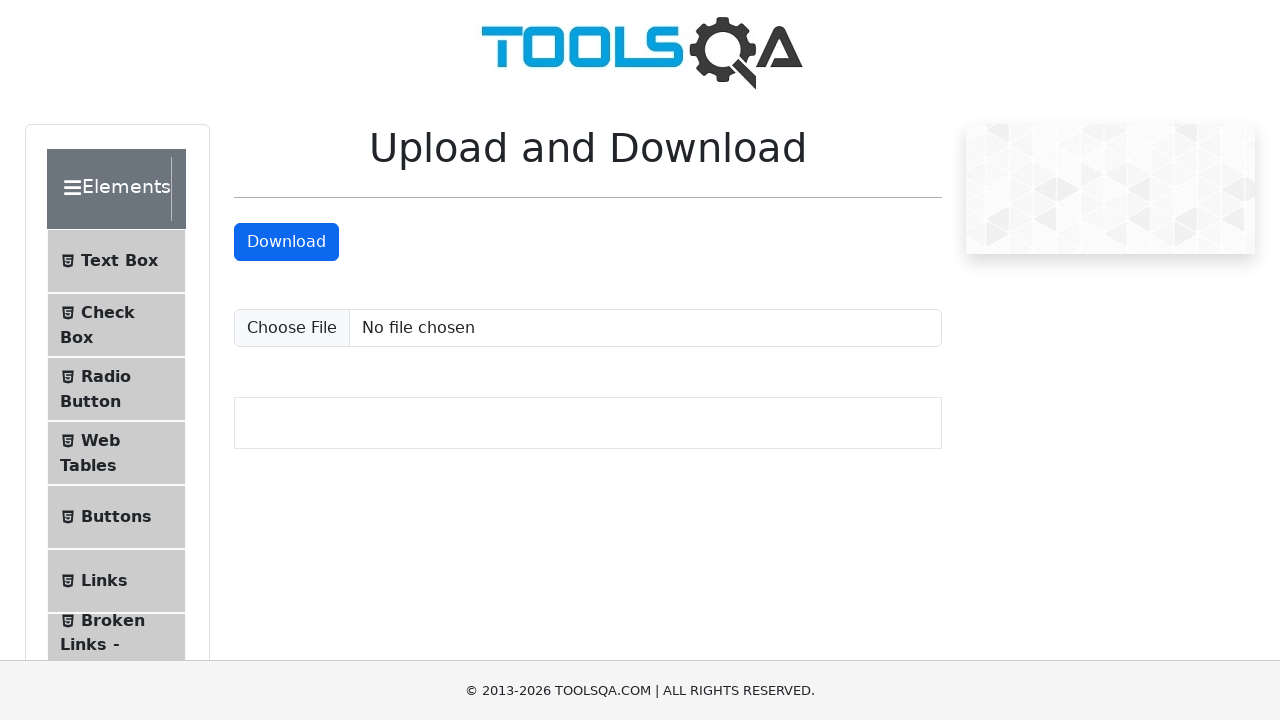

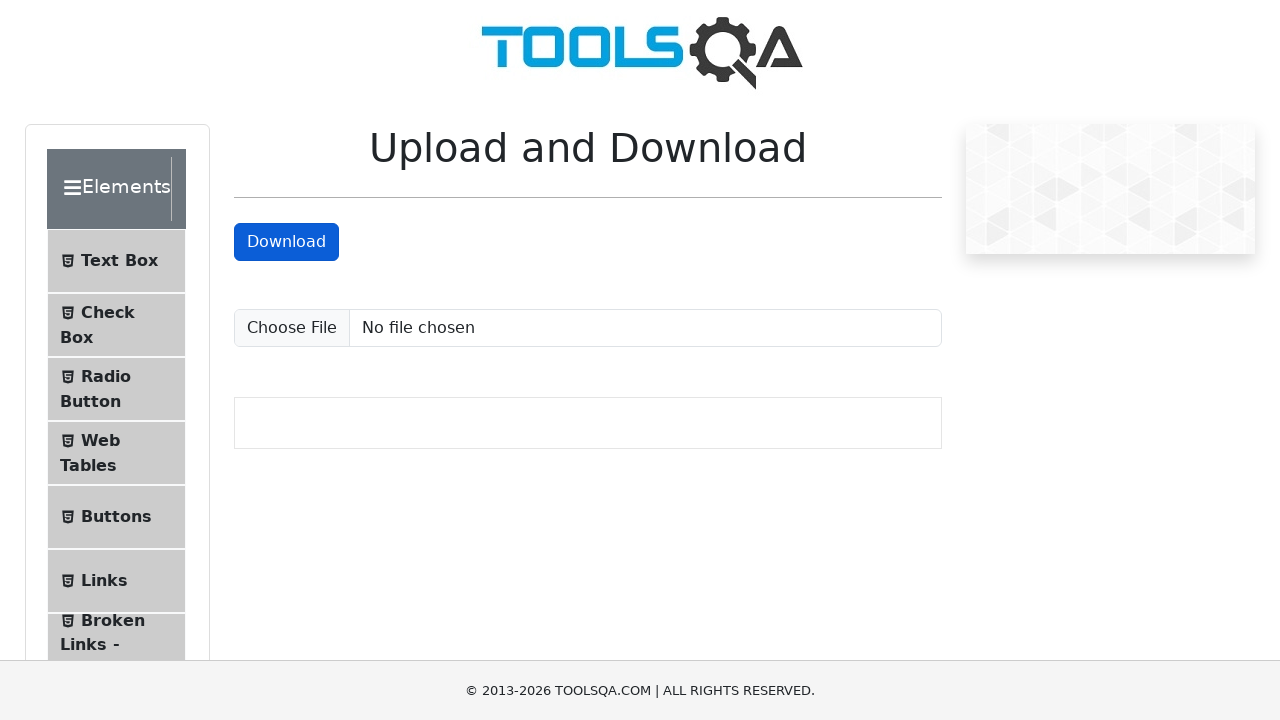